Tests alert handling functionality by clicking a button that triggers an alert and accepting it

Starting URL: https://letcode.in/waits

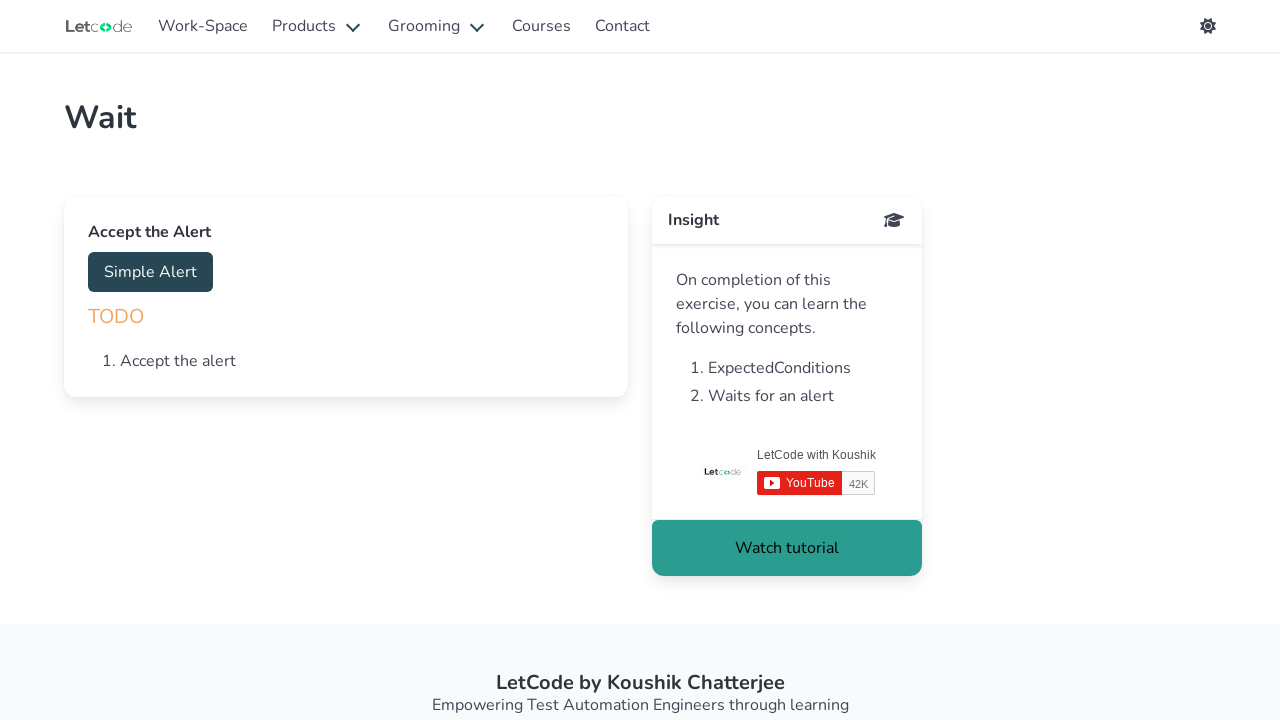

Clicked button to trigger alert at (150, 272) on #accept
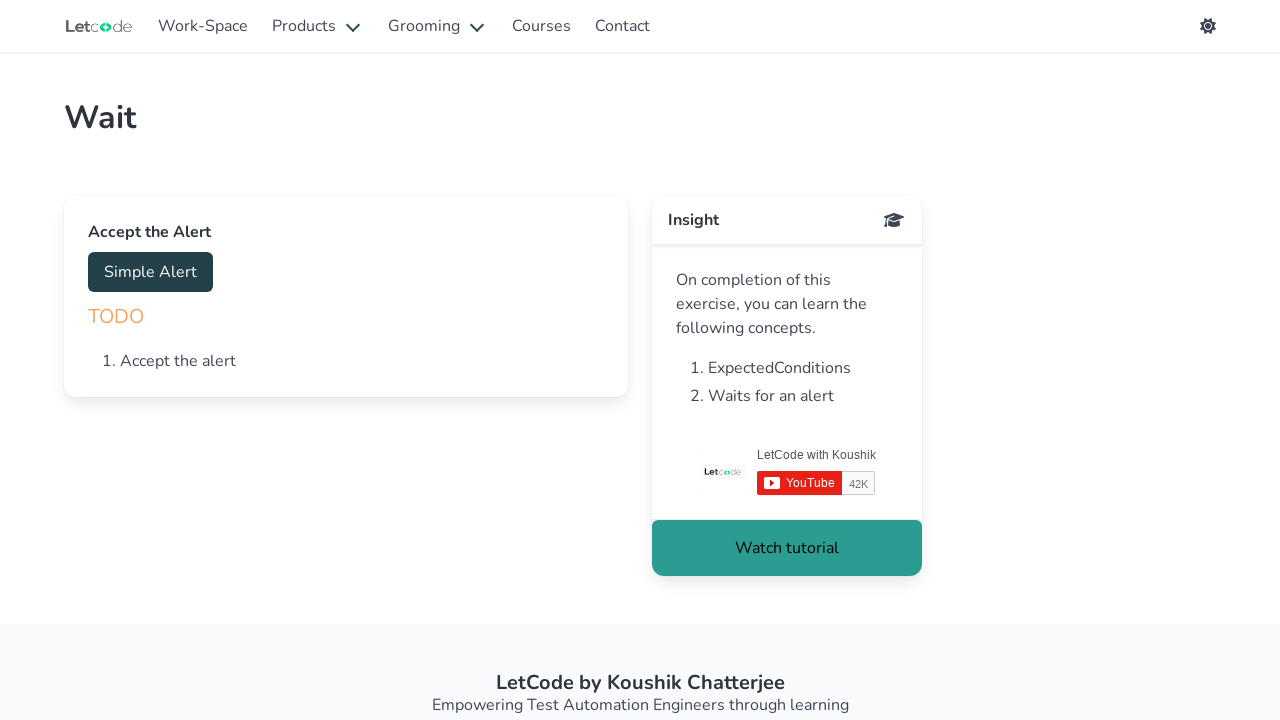

Set up dialog handler to accept alerts
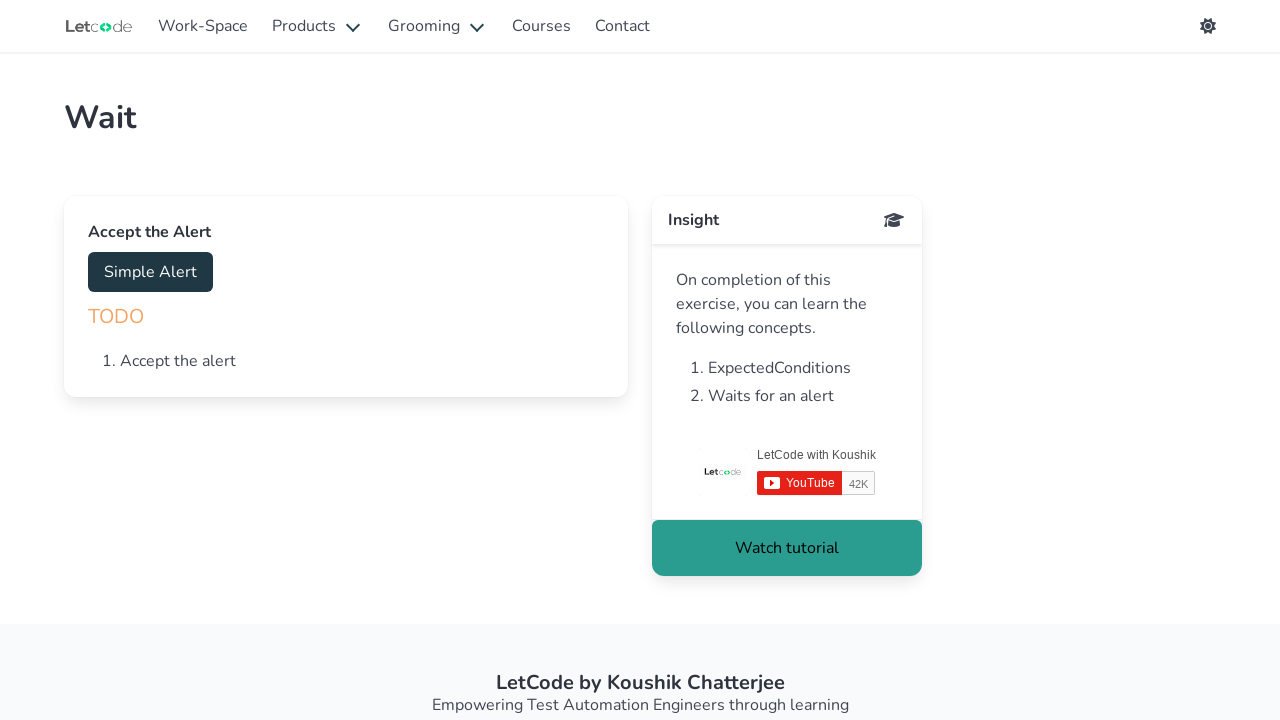

Waited 500ms to ensure alert appears and was accepted
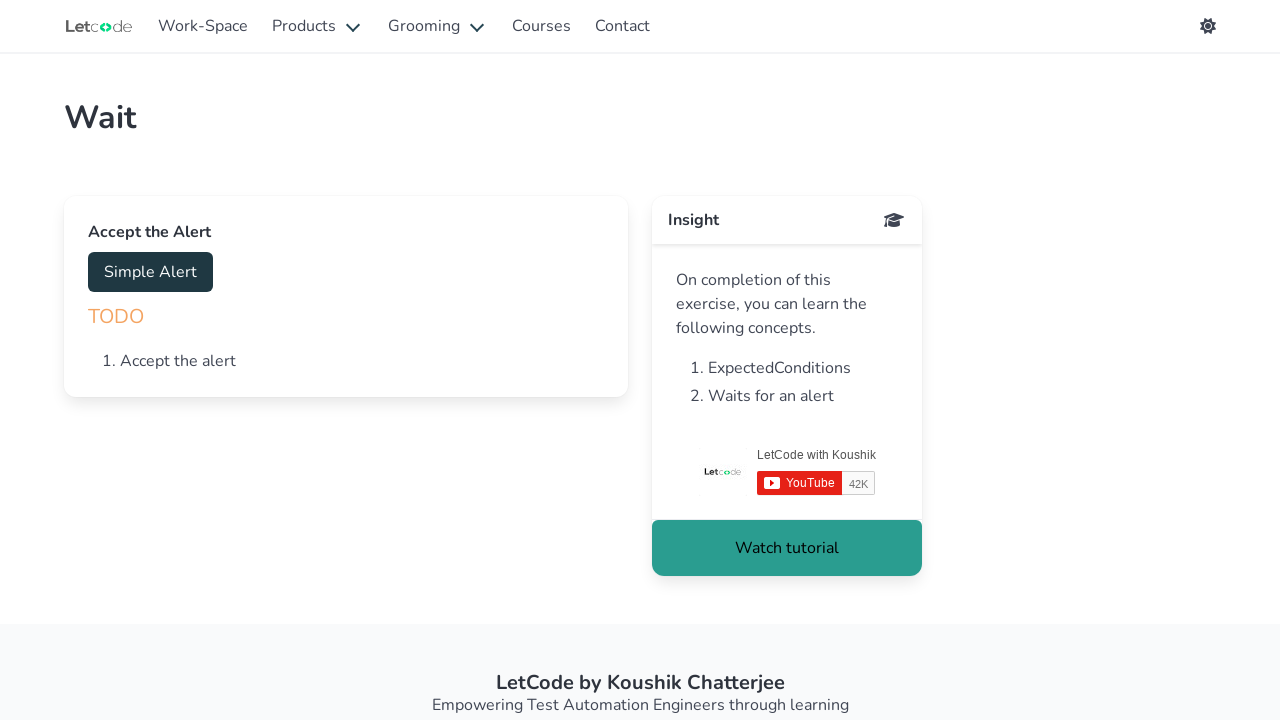

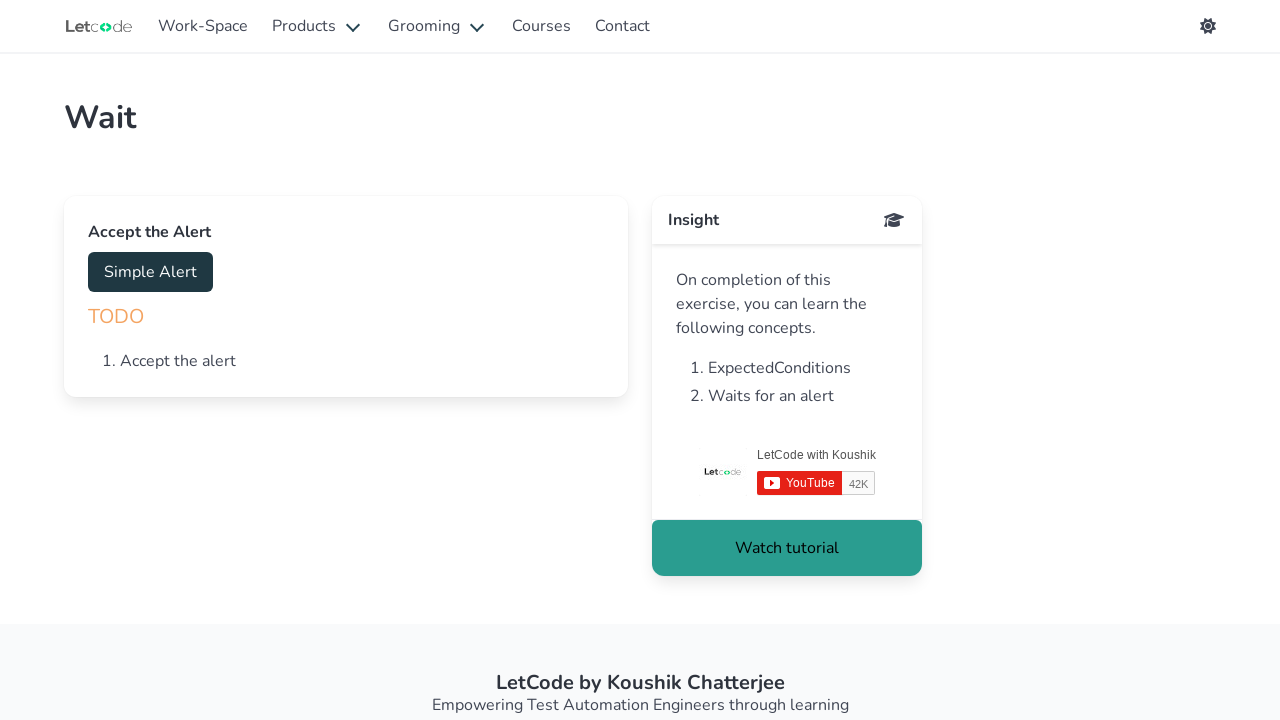